Tests registration form with an already registered email address

Starting URL: https://internal.citigov.id/register

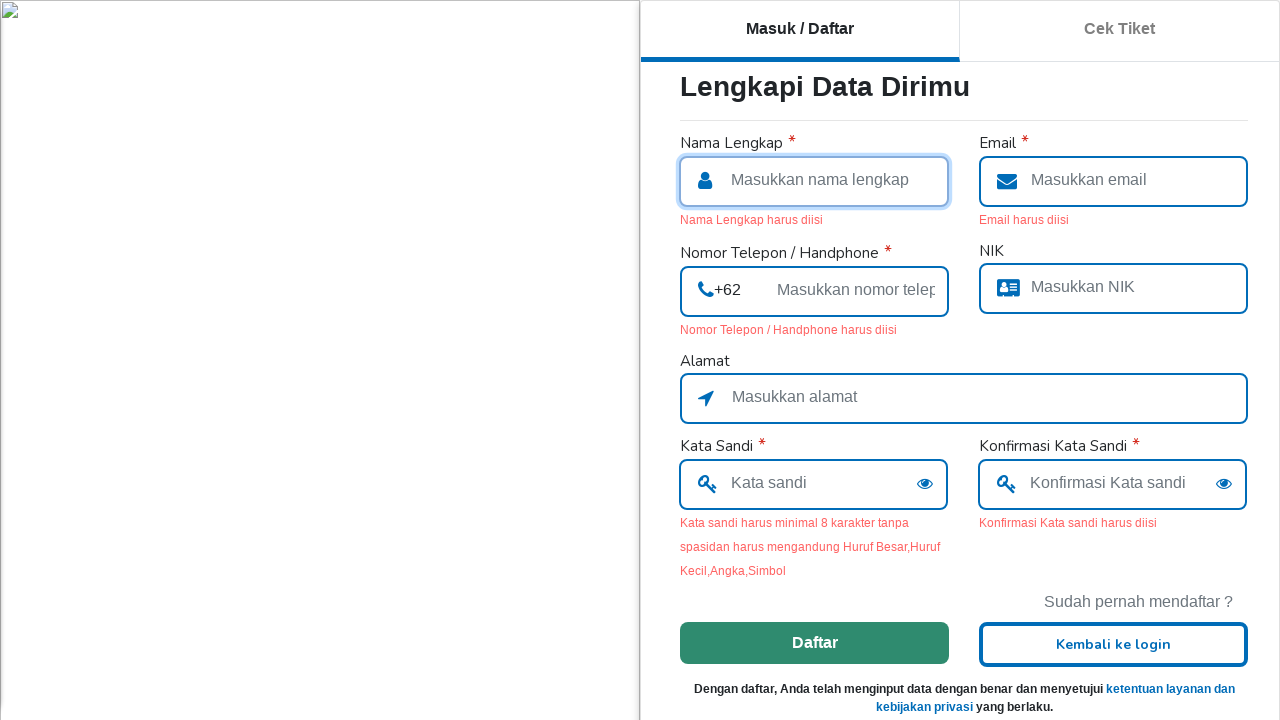

Filled full name field with 'Jannah' on [name=fullName]
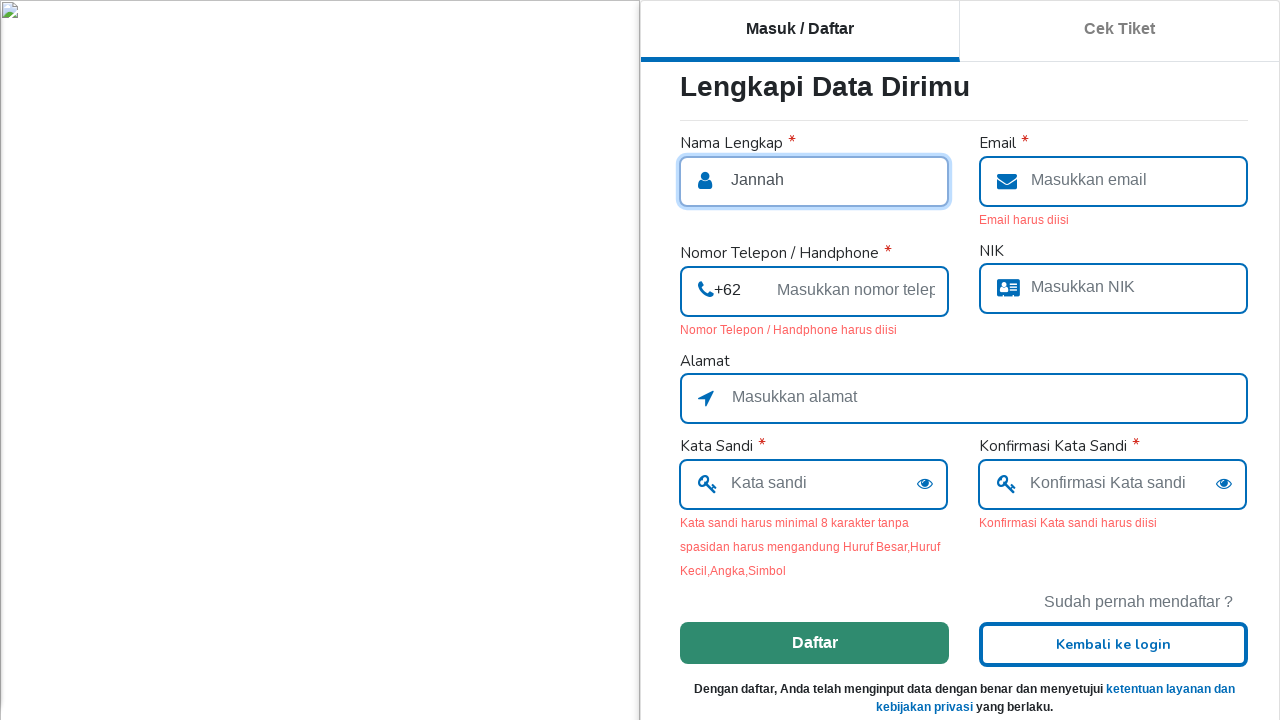

Filled email field with already registered address 'misbakhuljannah53@gmail.com' on [name=email]
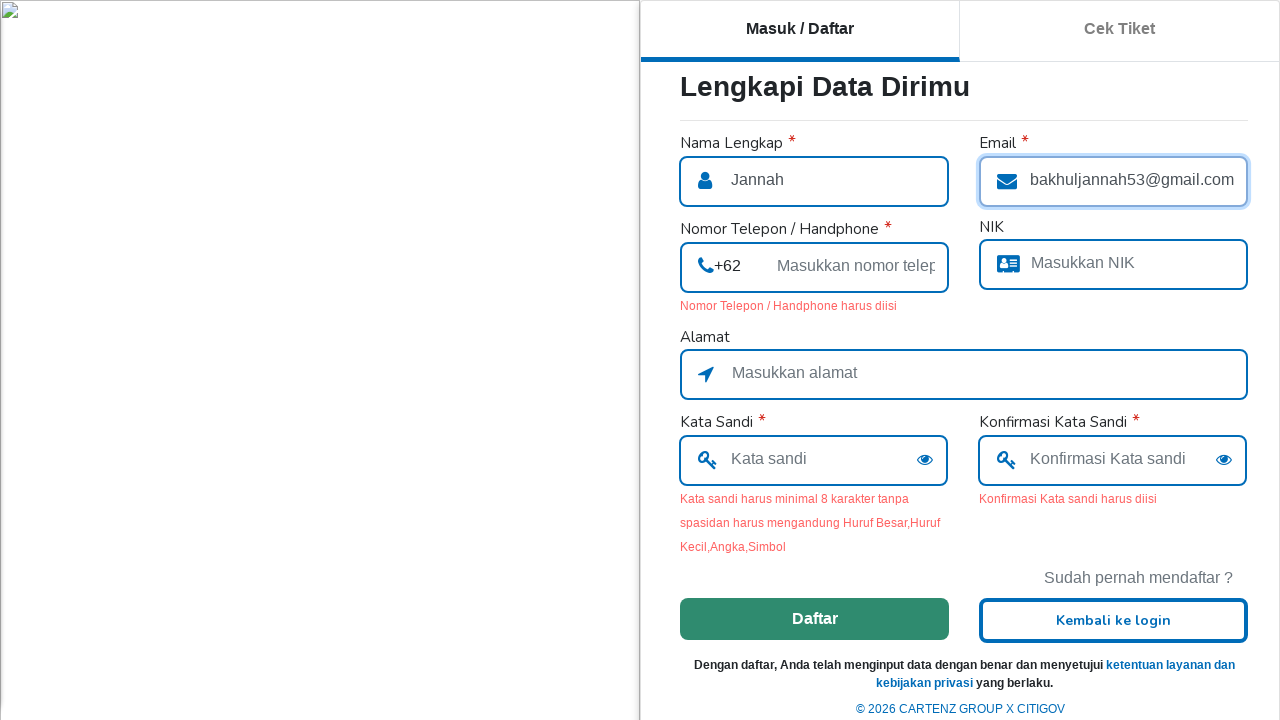

Filled phone number field with '089693939376' on [name=telp]
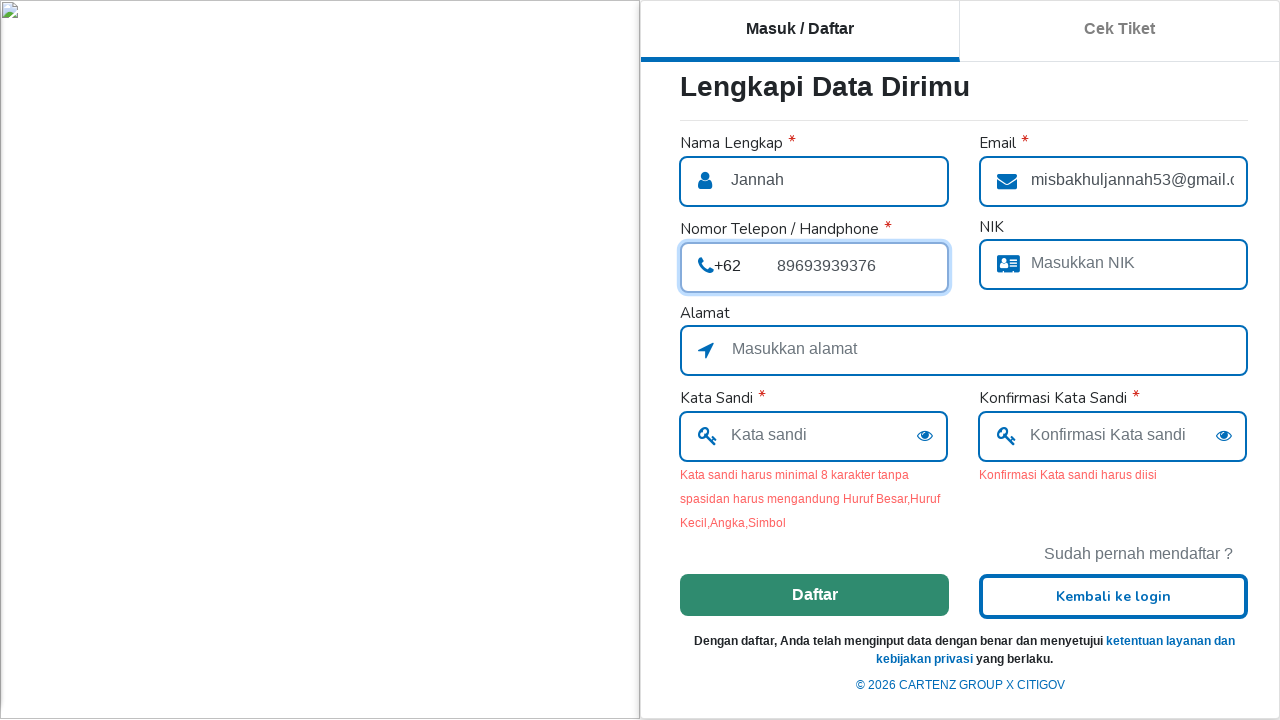

Filled password field with '•••••••••••' on [name=password]
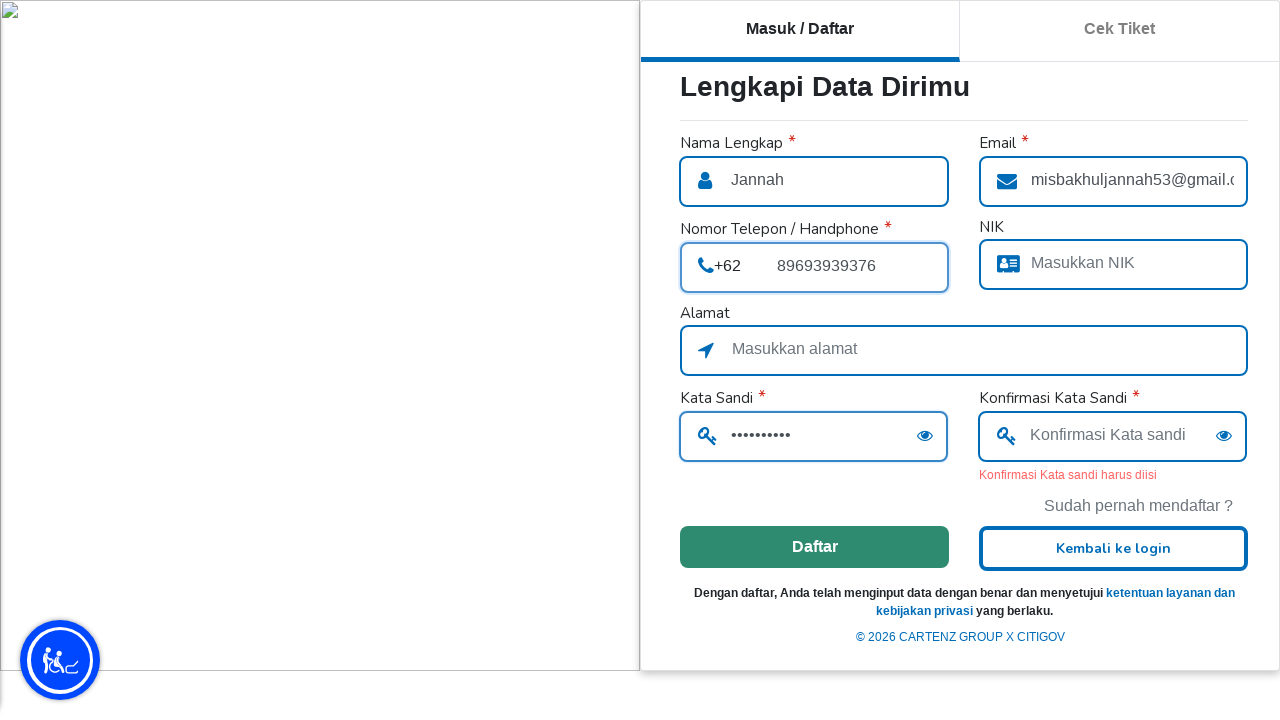

Filled password confirmation field with '•••••••••••' on [name=confirmPassword]
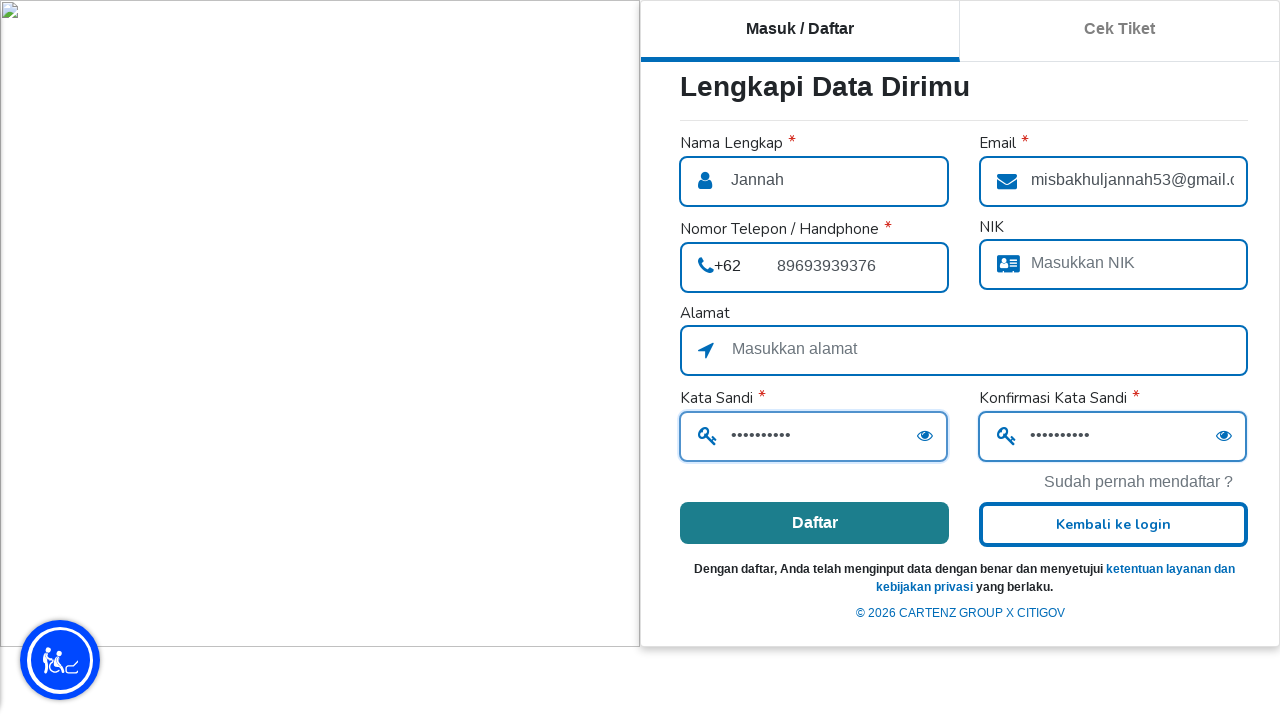

Clicked Daftar (Register) button to submit registration with already registered email at (814, 523) on internal:role=button[name="Daftar"i]
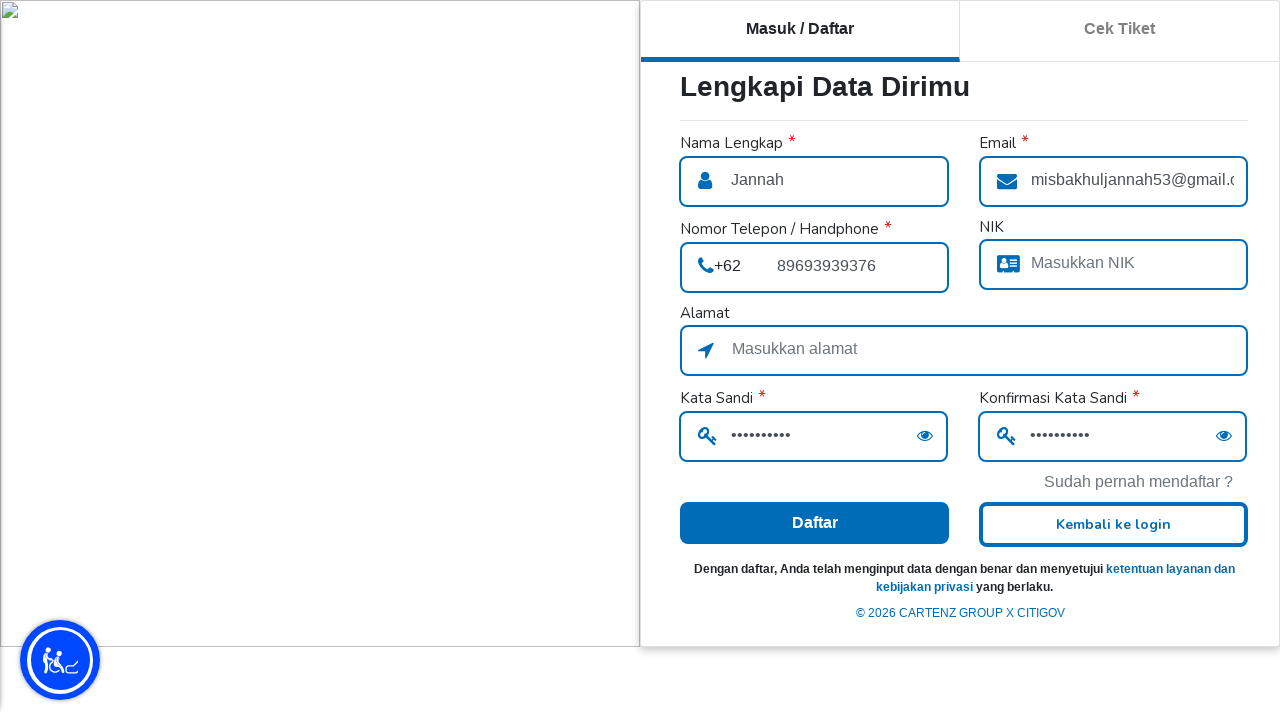

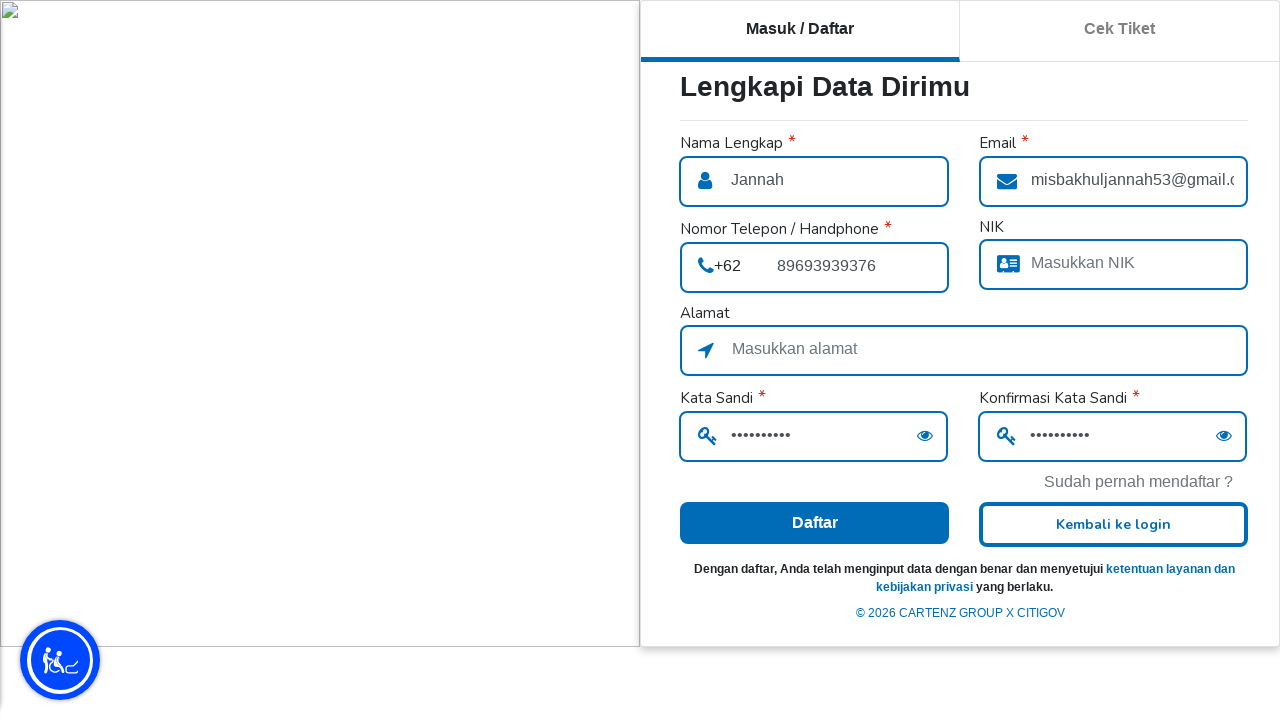